Tests clicking a dynamically enabled button by waiting for it to become clickable after a delay

Starting URL: https://demoqa.com/dynamic-properties

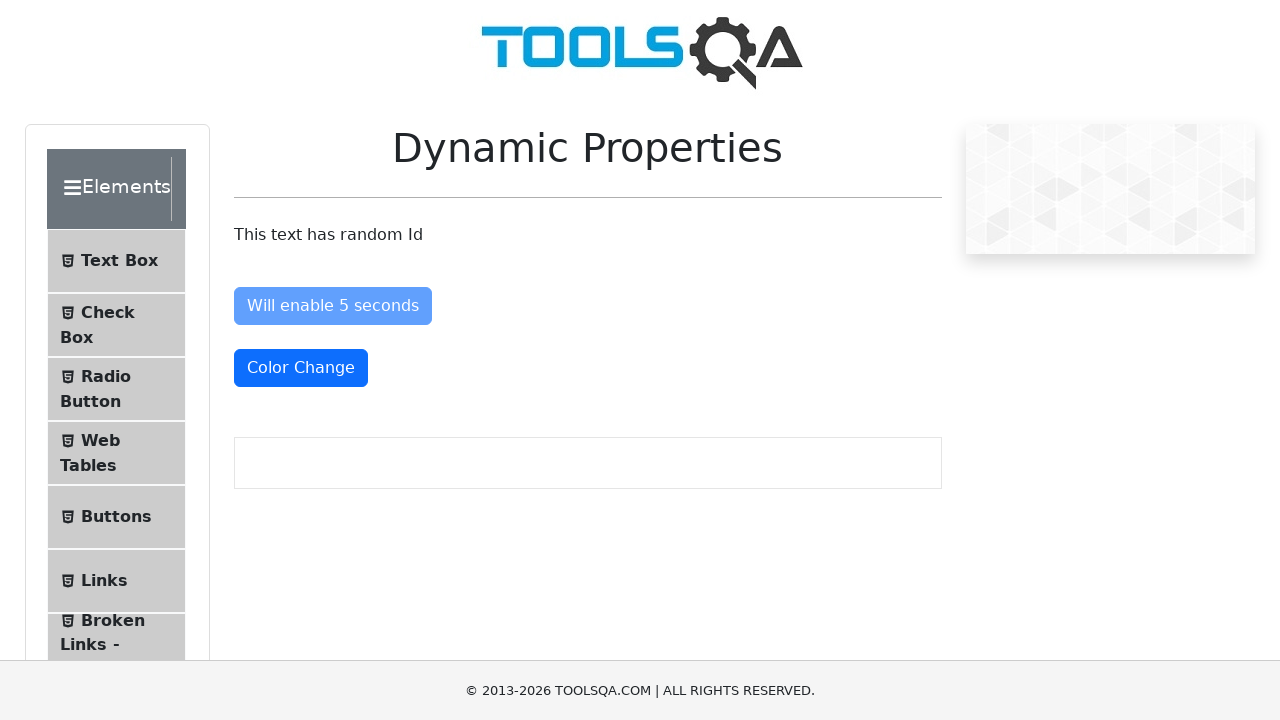

Waited for the dynamically enabled button to become clickable after 5 seconds
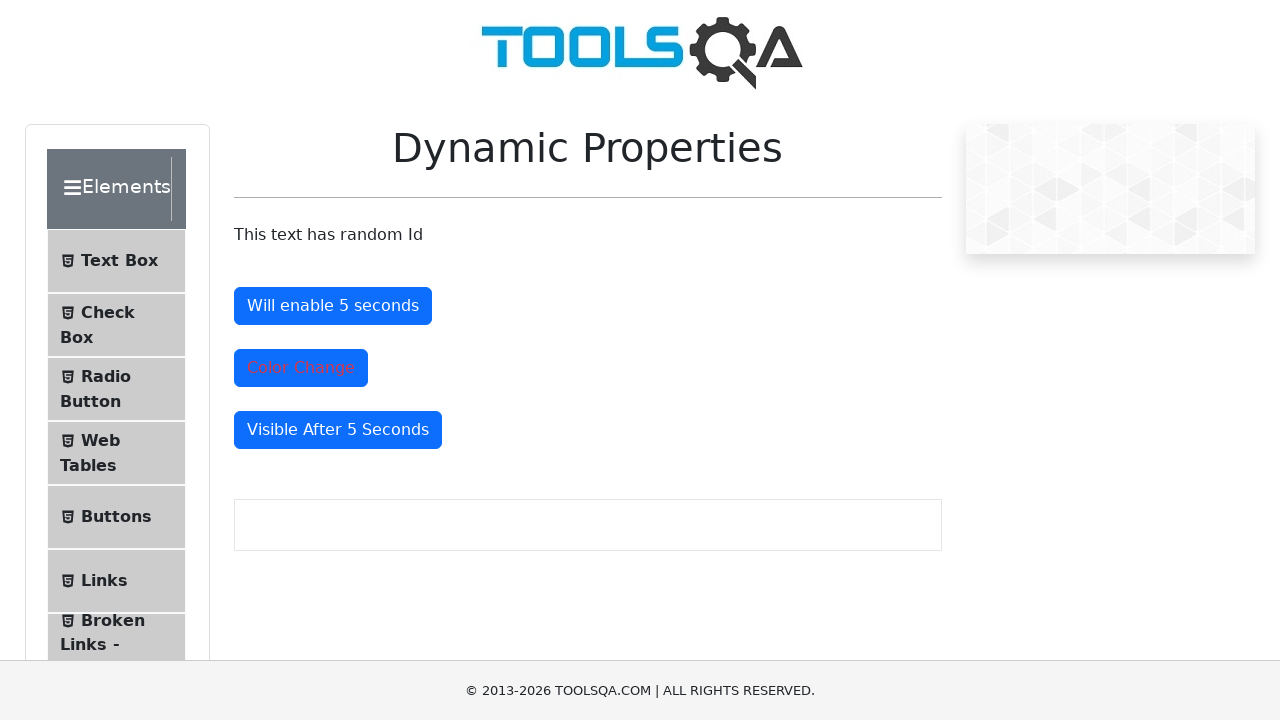

Clicked the now-enabled button at (333, 306) on button#enableAfter
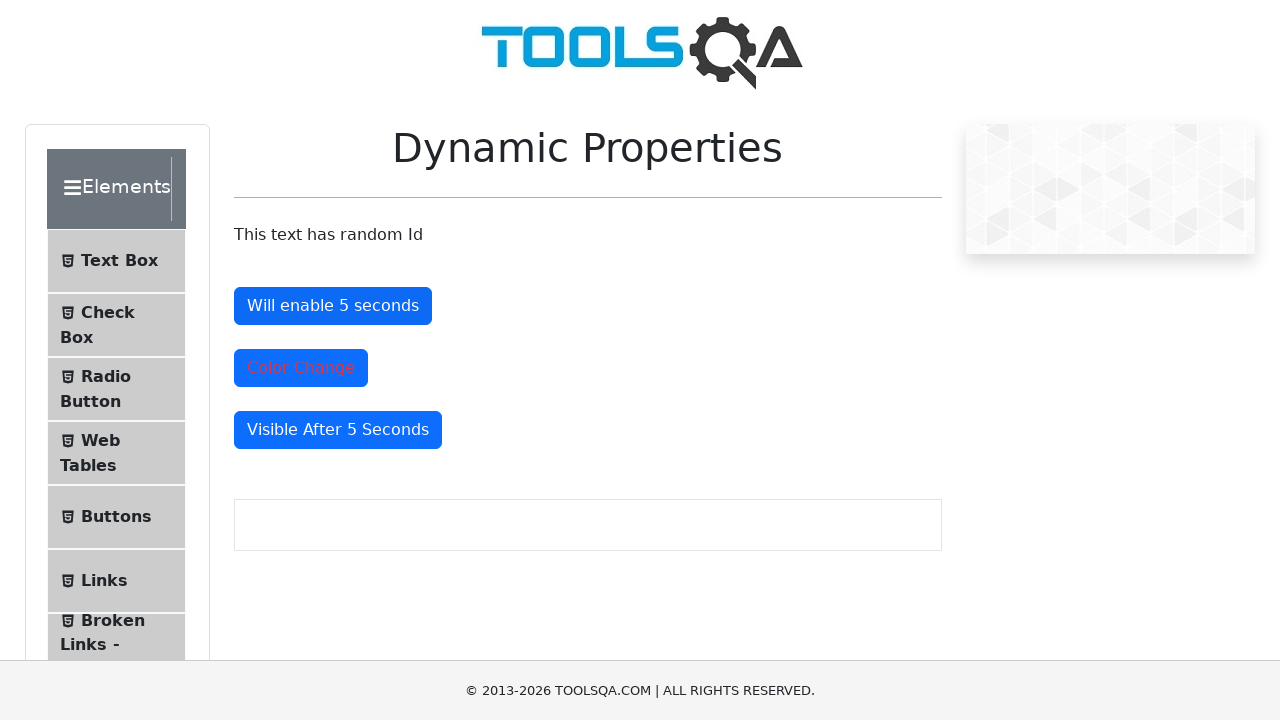

Verified that the button is enabled
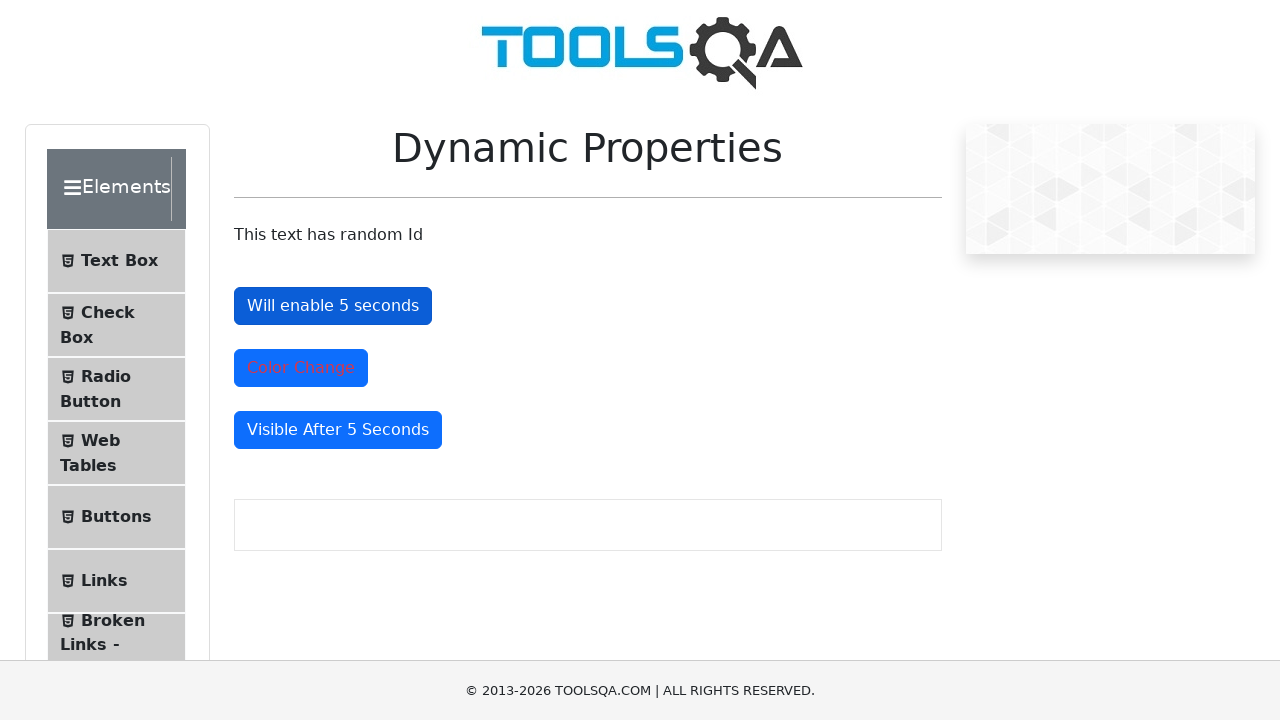

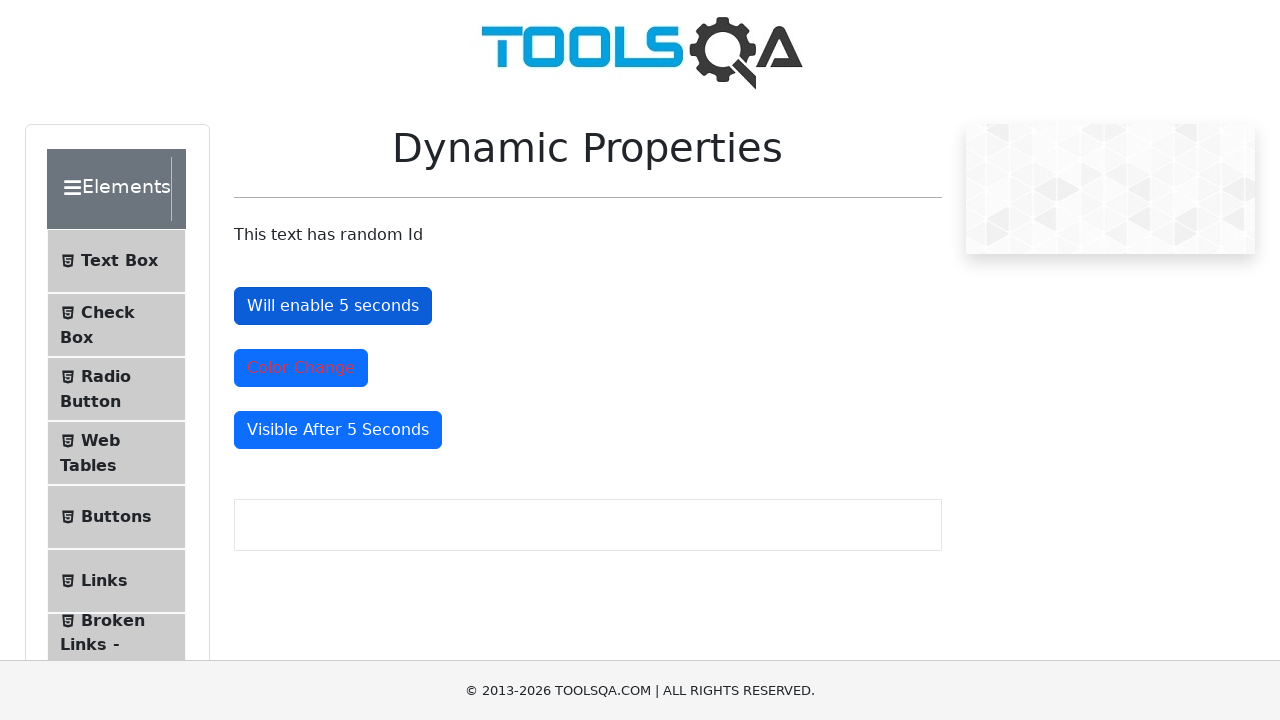